Tests sending a space key press to a specific element on the page and verifies the result text displays the correct key that was pressed.

Starting URL: http://the-internet.herokuapp.com/key_presses

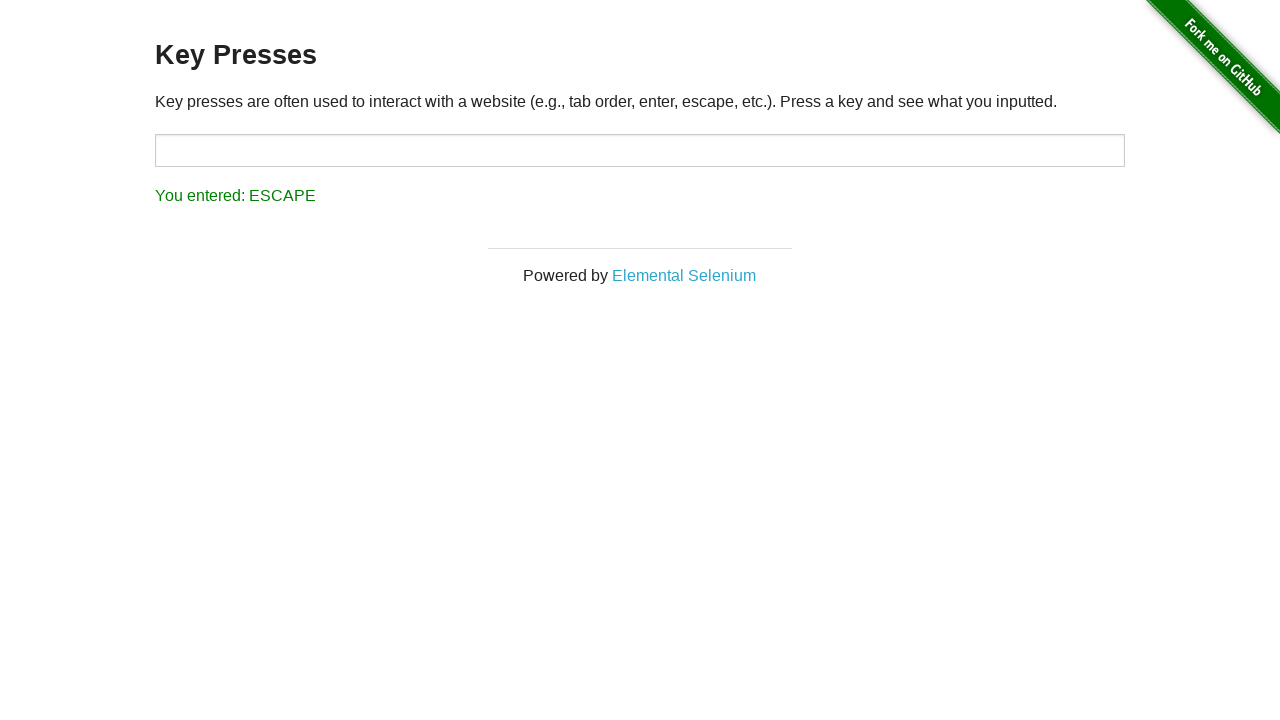

Pressed Space key on target element on #target
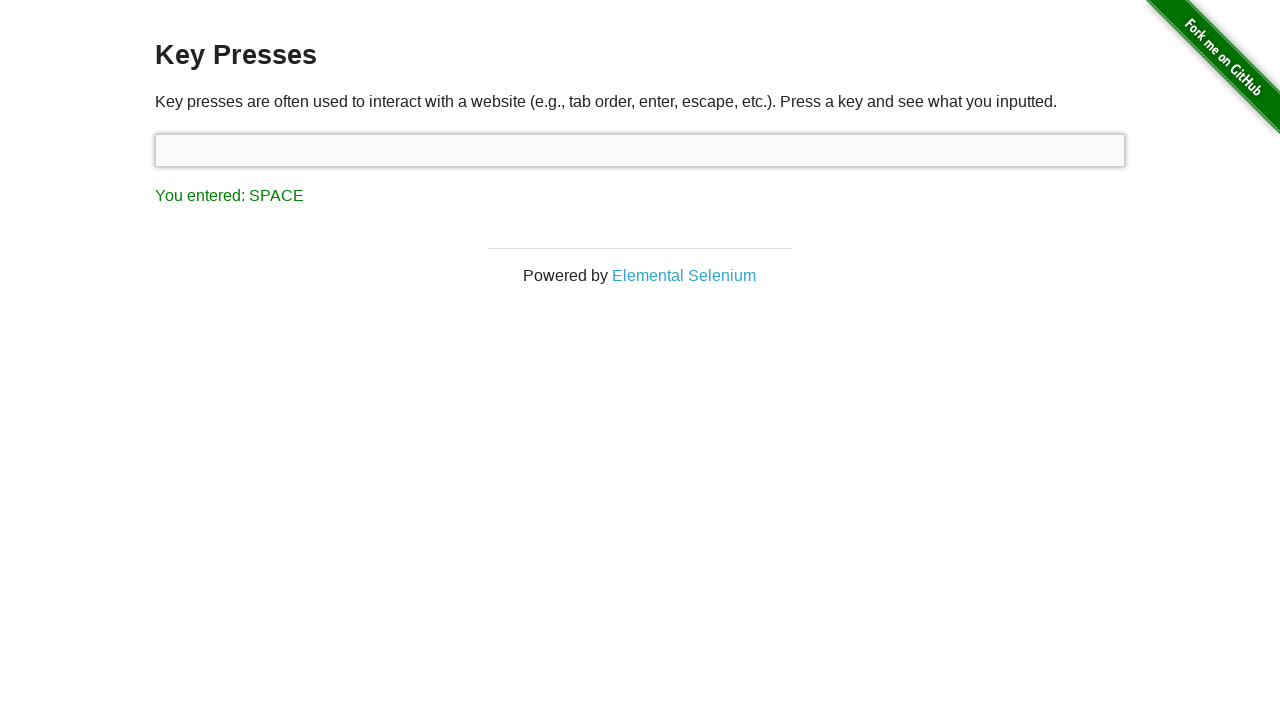

Result text element appeared after space key press
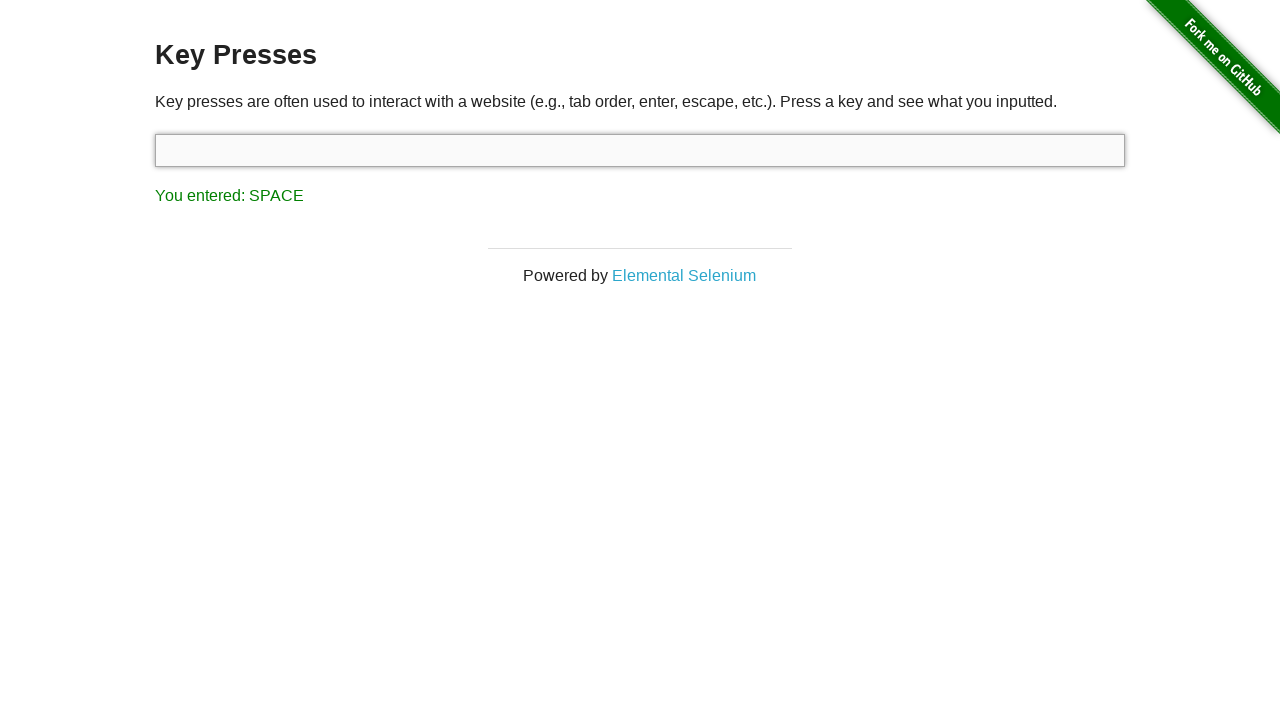

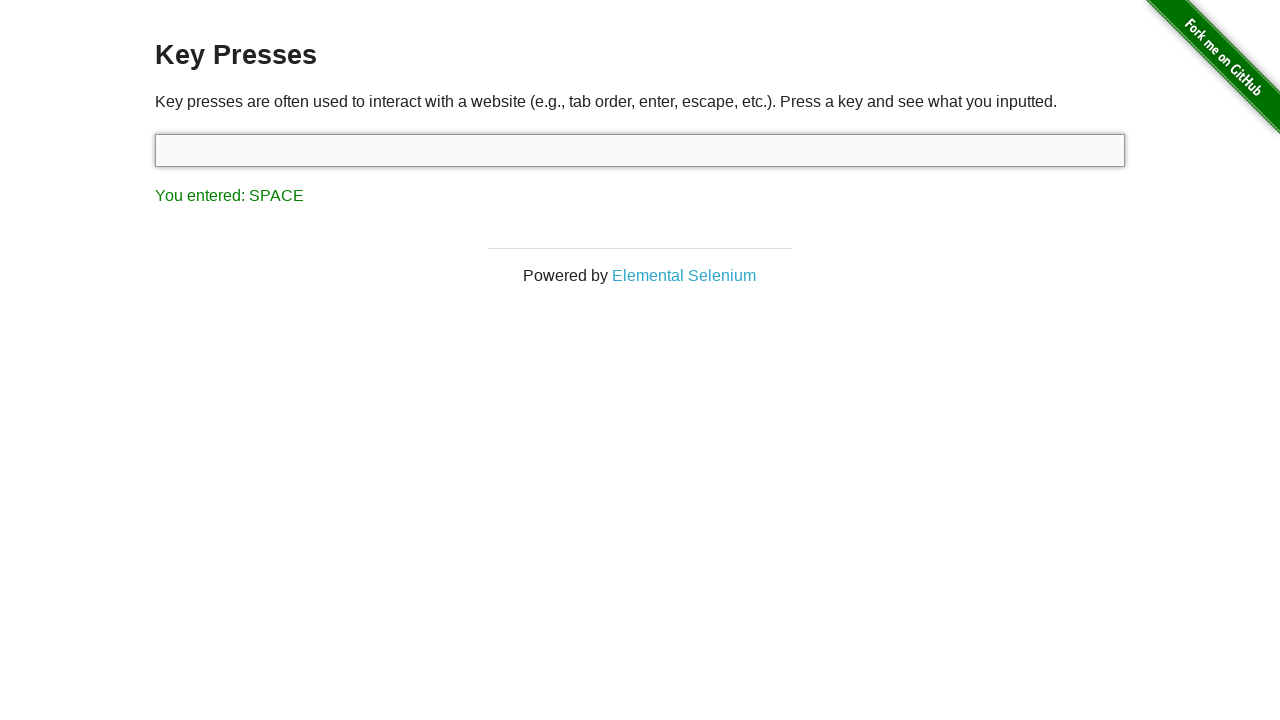